Tests the search functionality by entering a keyword, selecting filter checkboxes, expanding options, and submitting the search form

Starting URL: https://www.redmine.org

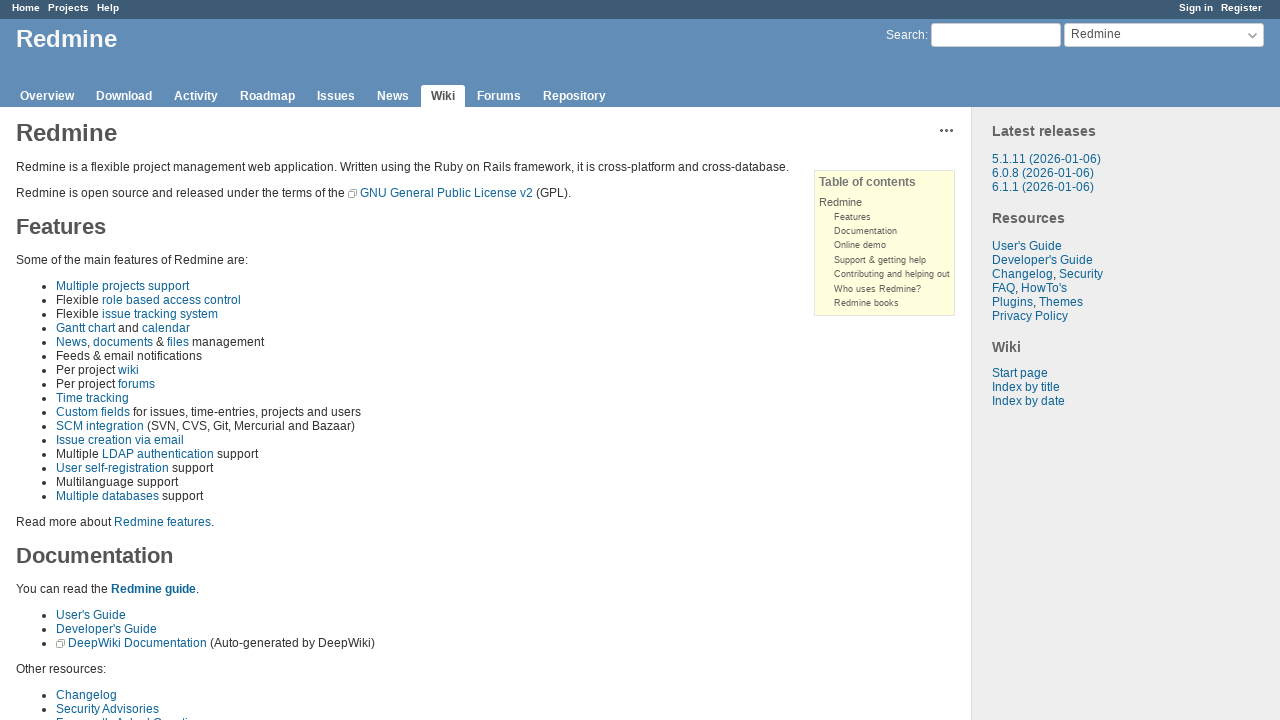

Clicked Search link in navigation at (906, 35) on a:text('Search')
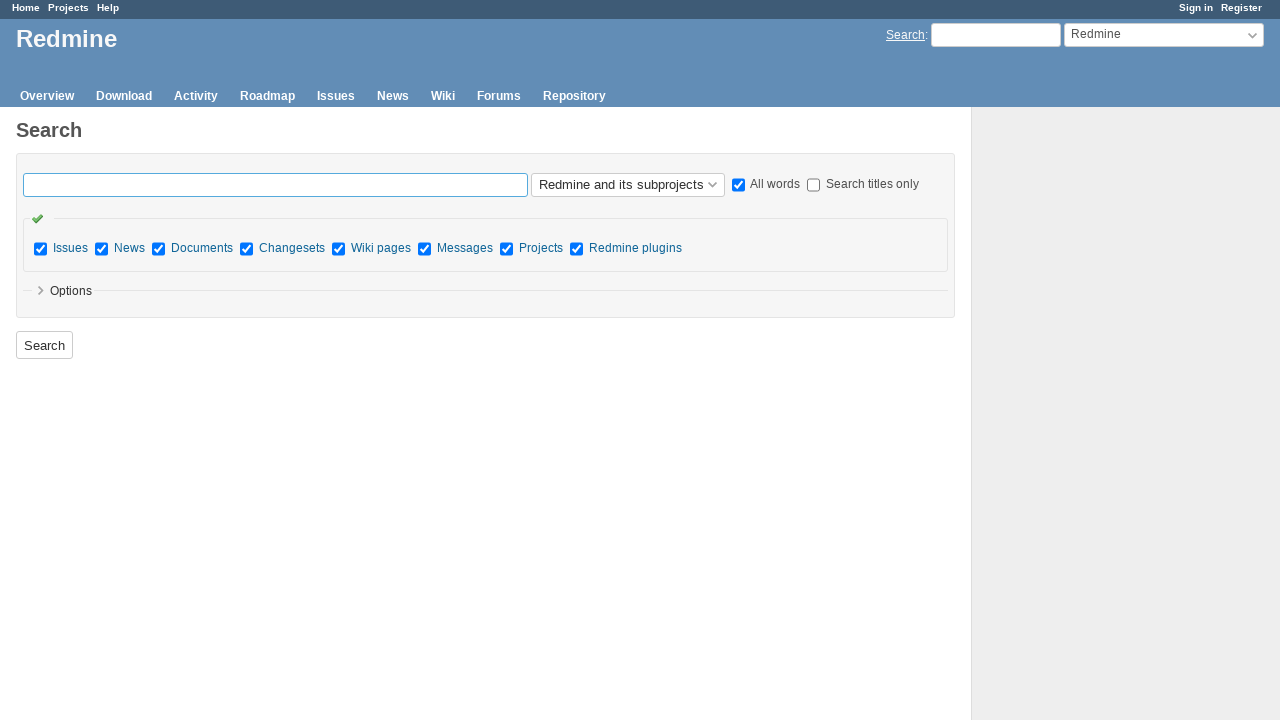

Search page loaded
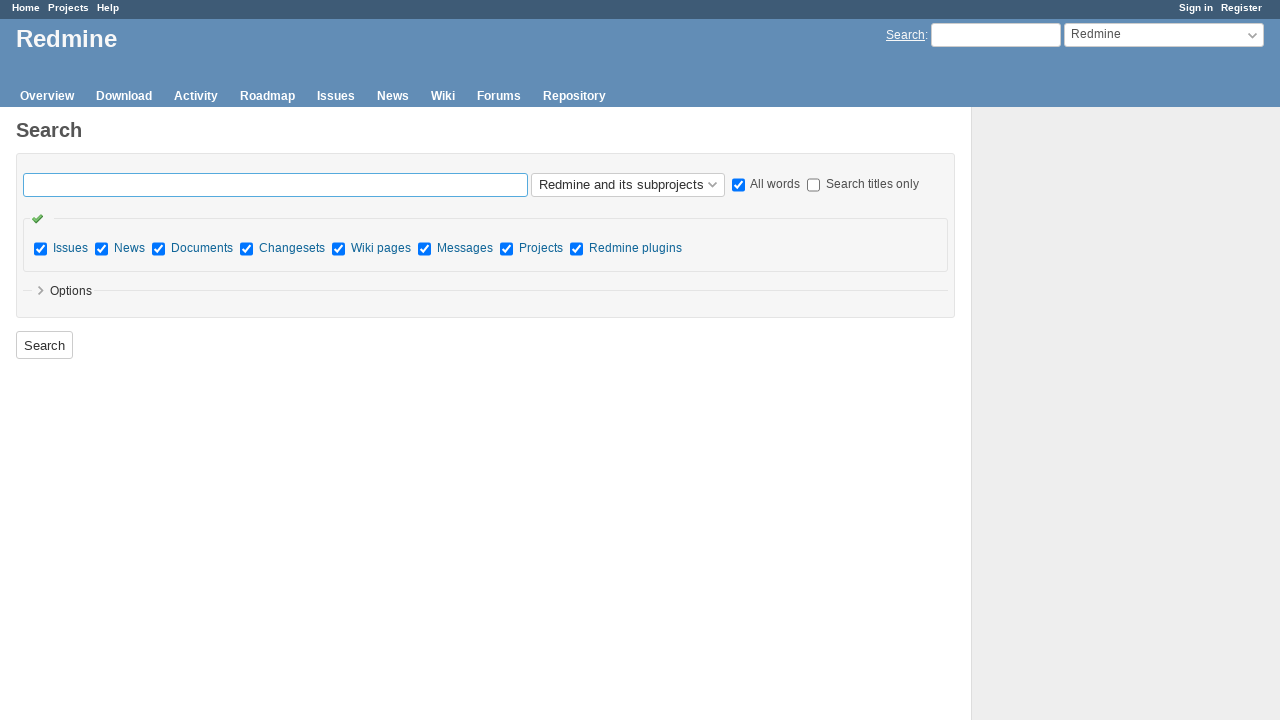

Entered 'ruby' keyword in search input on input#search-input
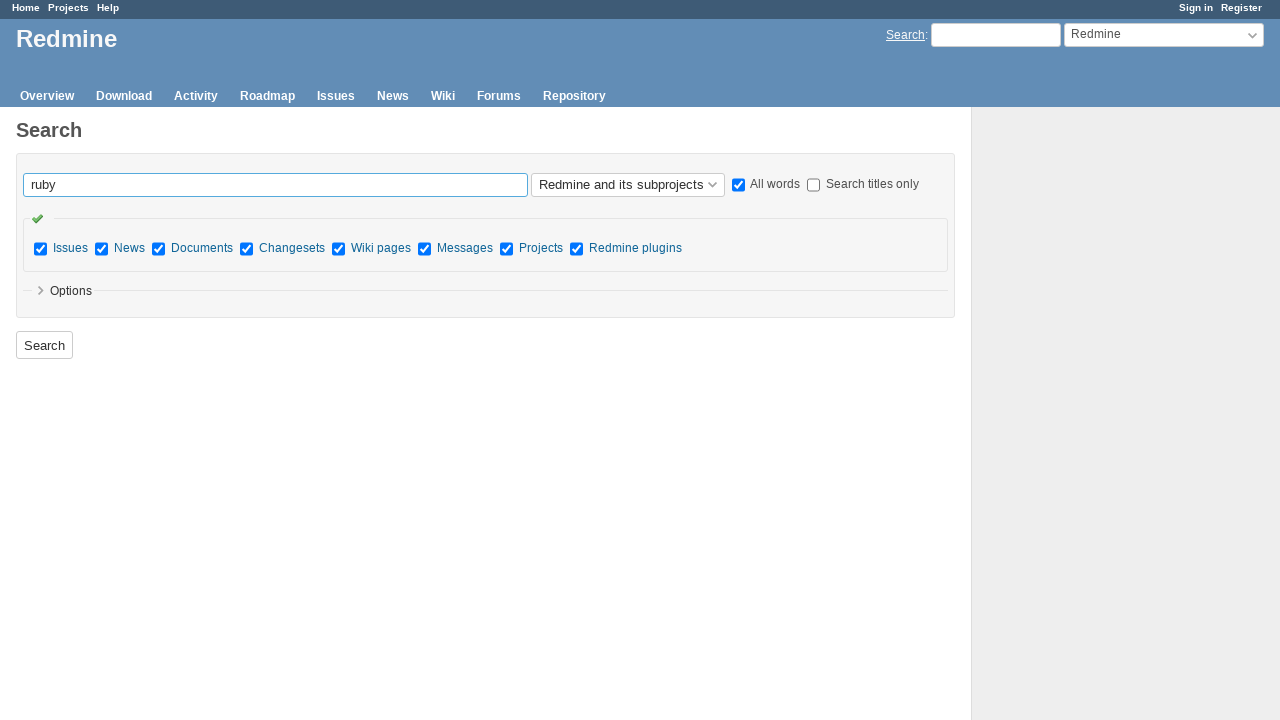

Checked Issues filter checkbox on input[type='checkbox'][name='issues']
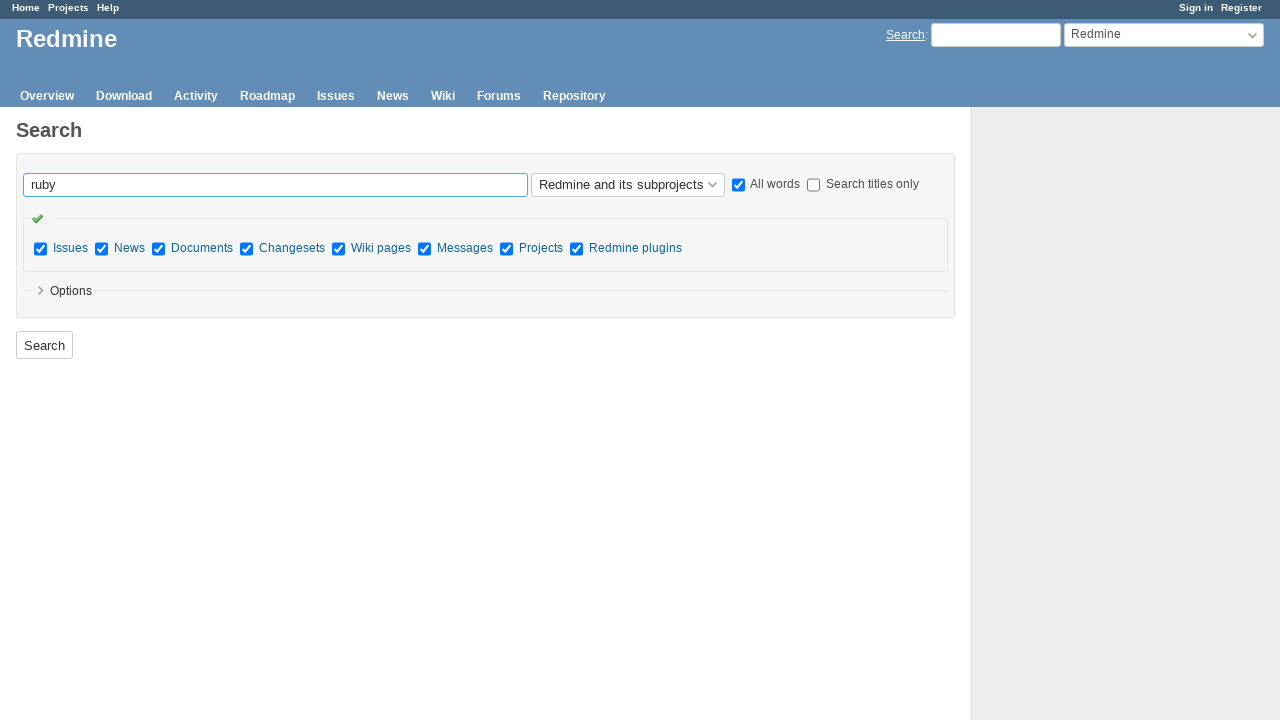

Checked Wiki pages filter checkbox on input[type='checkbox'][name='wiki_pages']
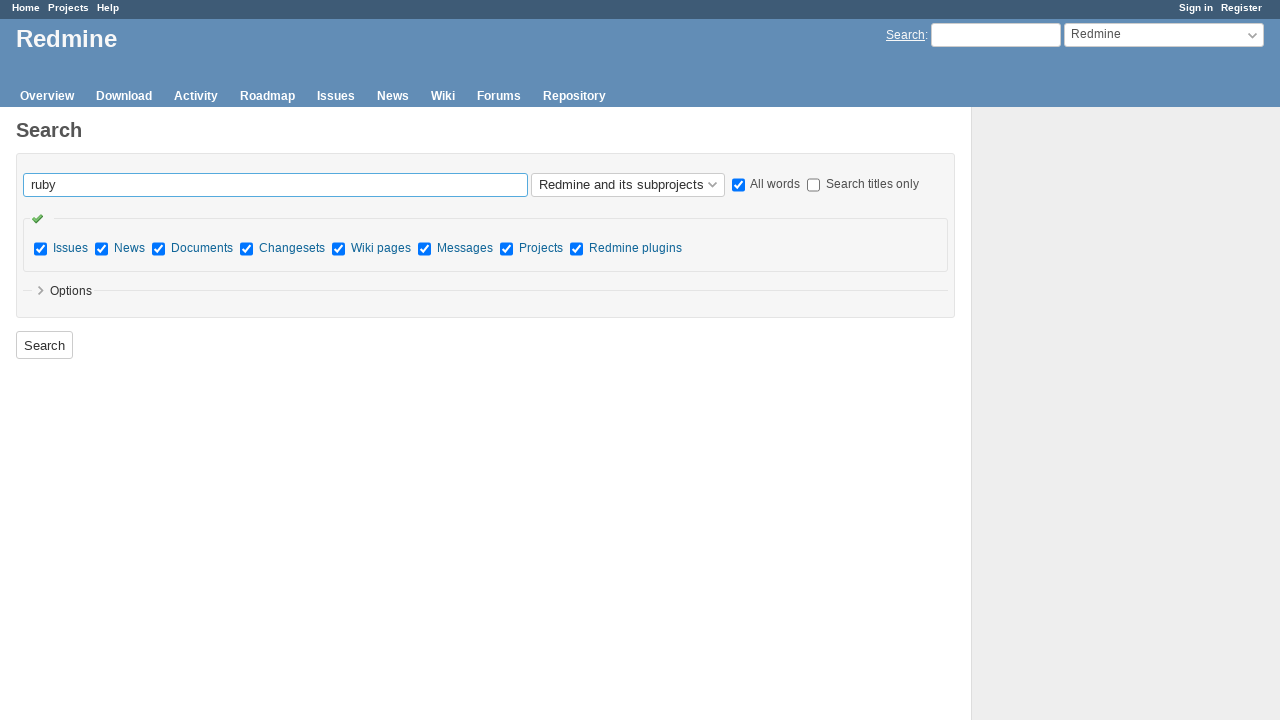

Expanded collapsible options section at (63, 291) on fieldset.collapsible legend
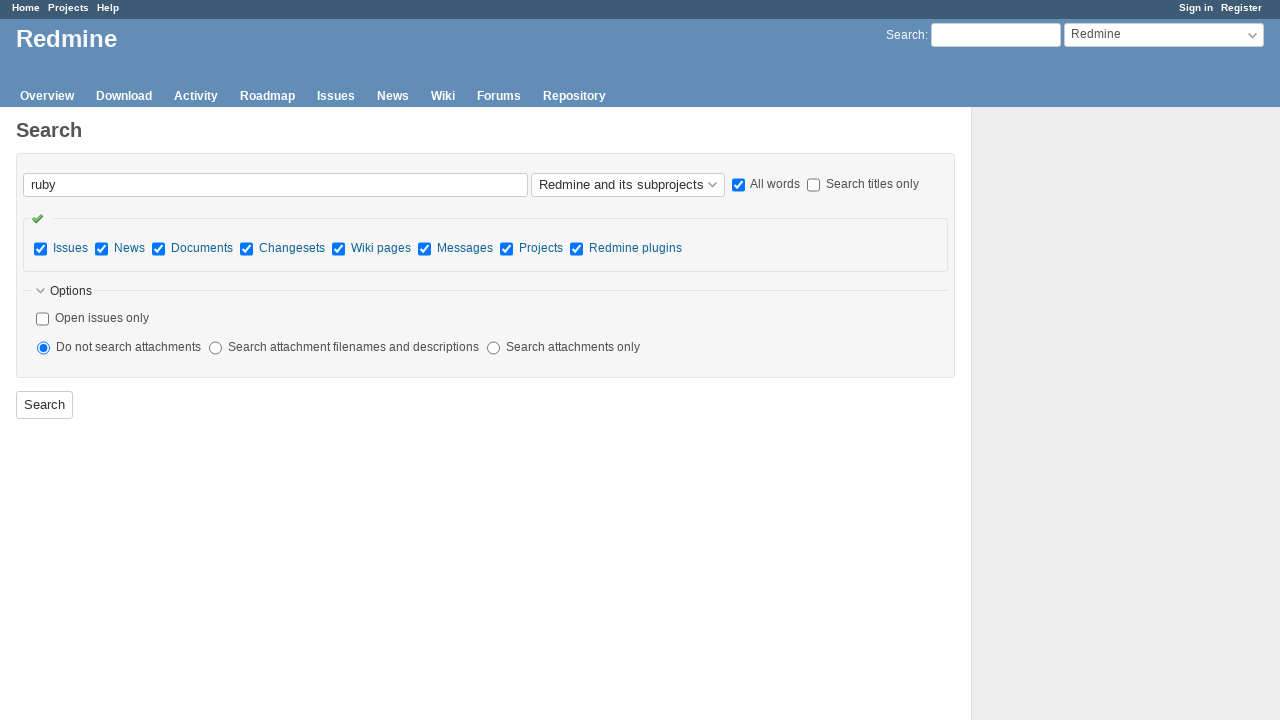

Checked open issues only filter checkbox at (42, 319) on input#open_issues
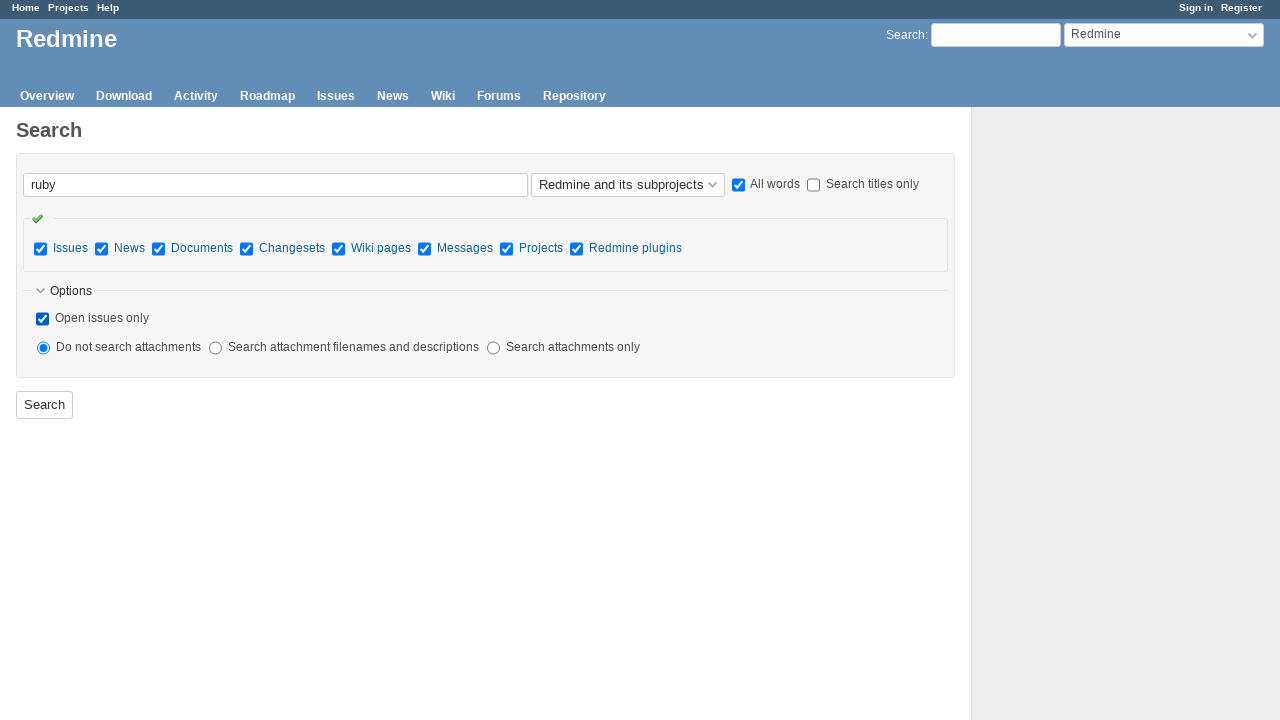

Selected 'titles only' radio button option at (216, 348) on input[type='radio'][value='1']
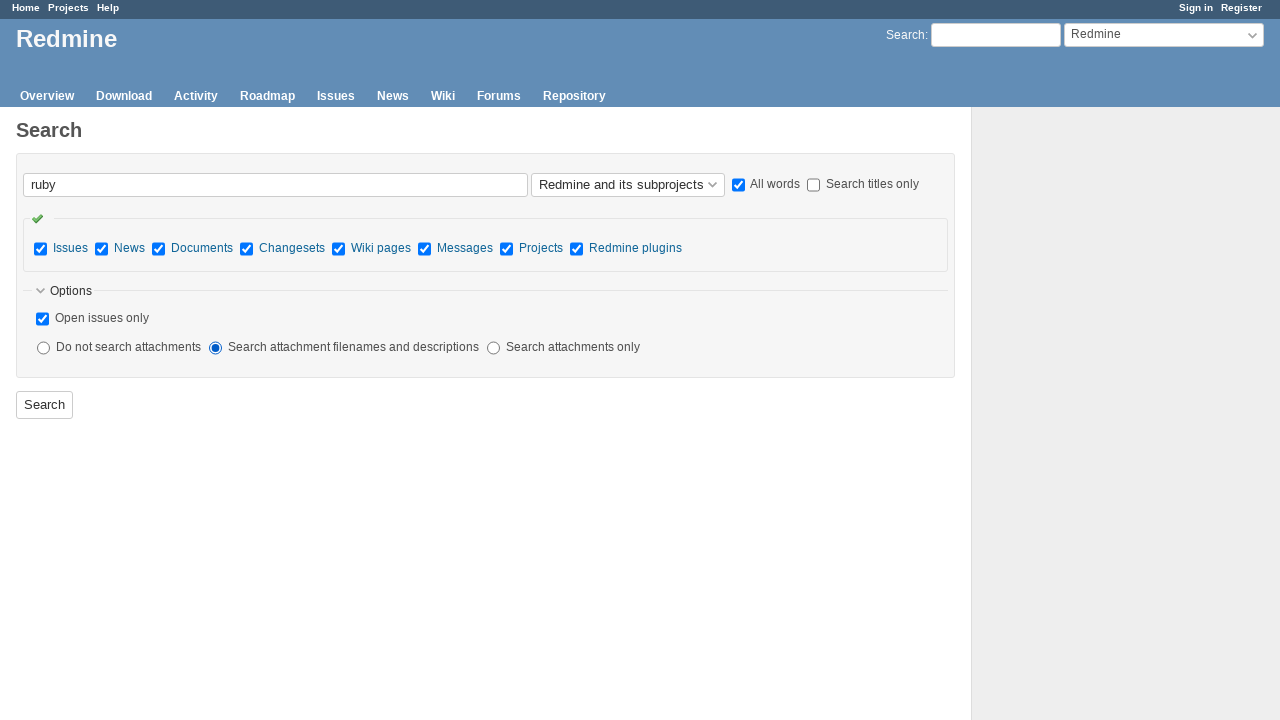

Submitted search form with filters applied at (44, 404) on input[type='submit'][name='commit']
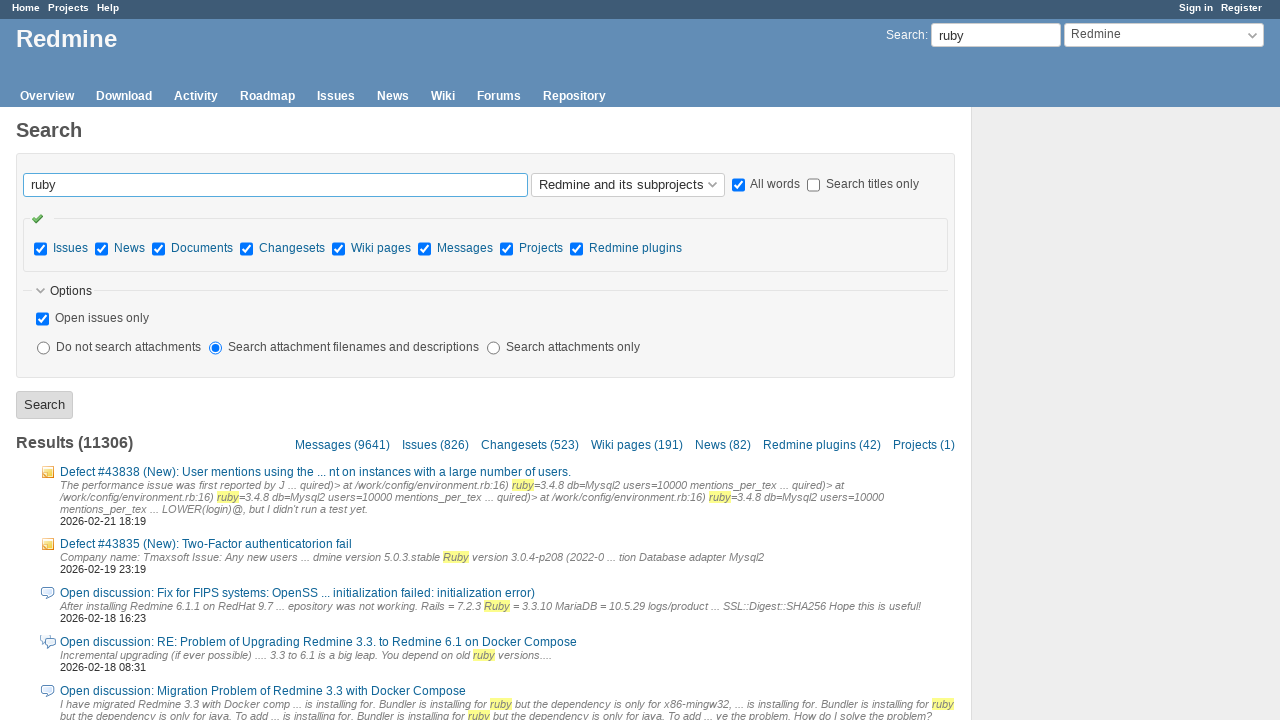

Search results loaded and displayed
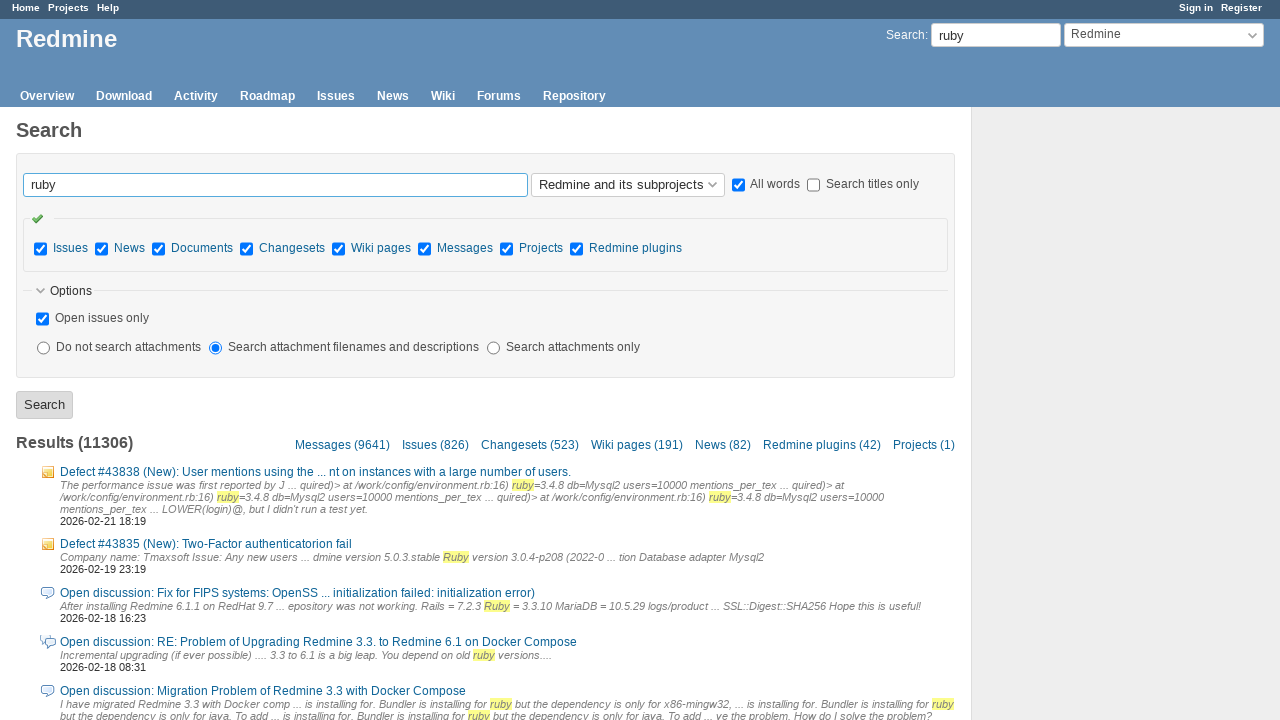

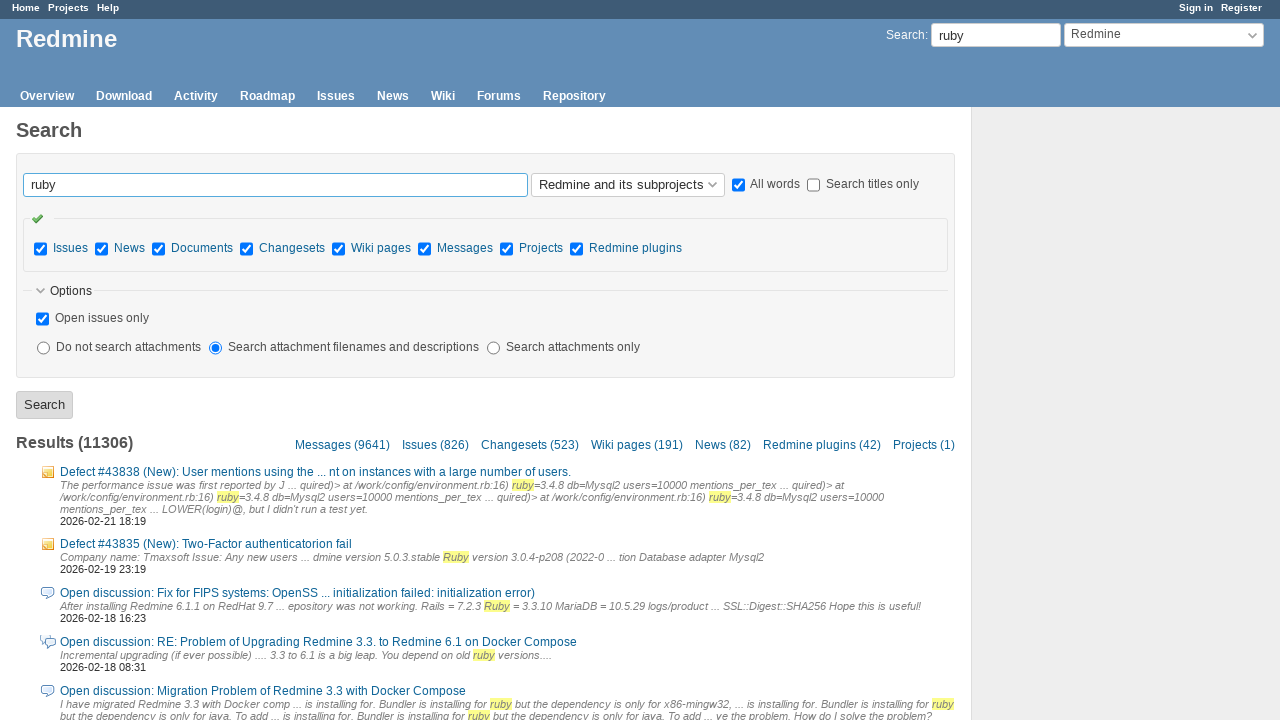